Tests registration form by filling in required fields (first name, last name, email) and verifying successful registration message

Starting URL: http://suninjuly.github.io/registration1.html

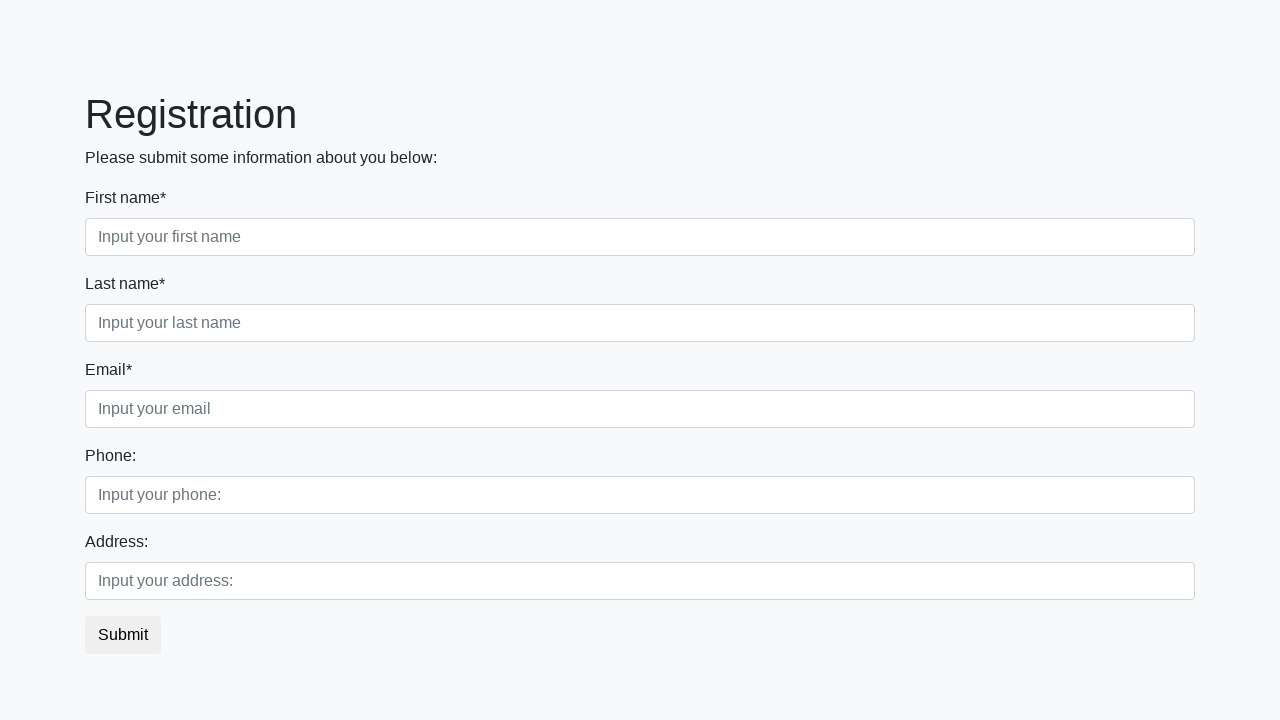

Filled first name field with 'Anastasiya' on input.form-control.first[required]
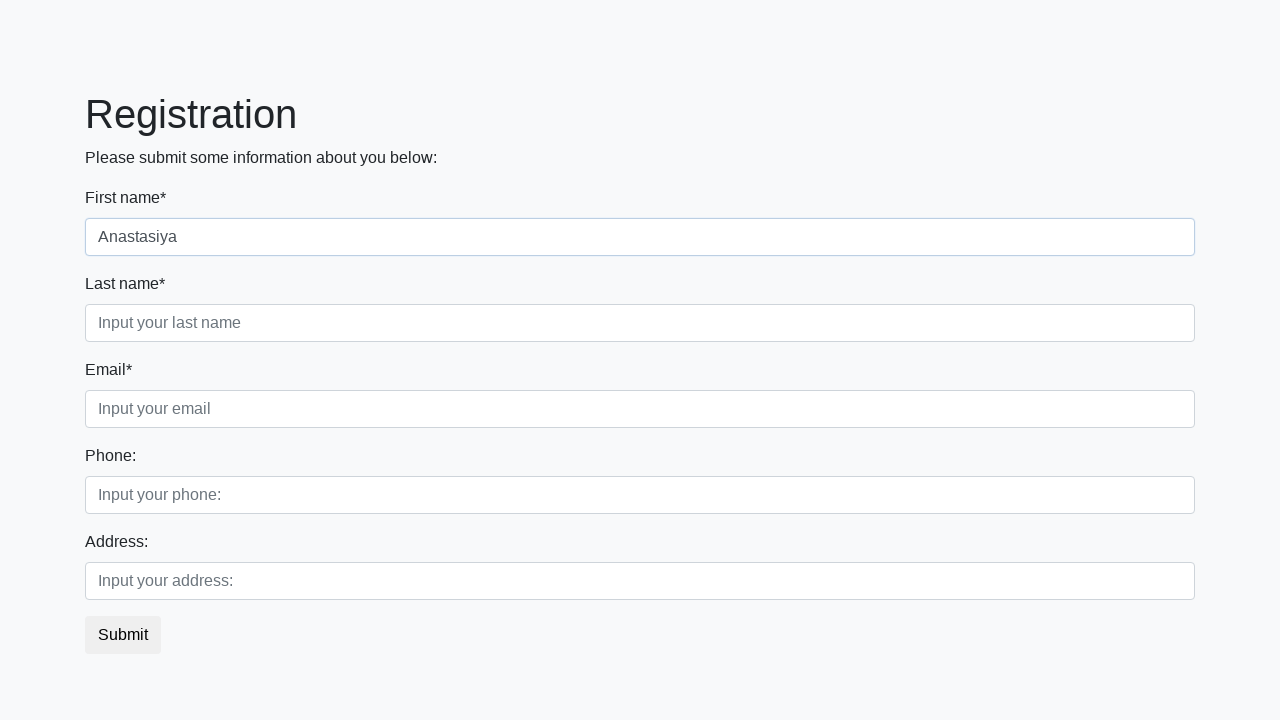

Filled last name field with 'Begunova' on input.form-control.second[required]
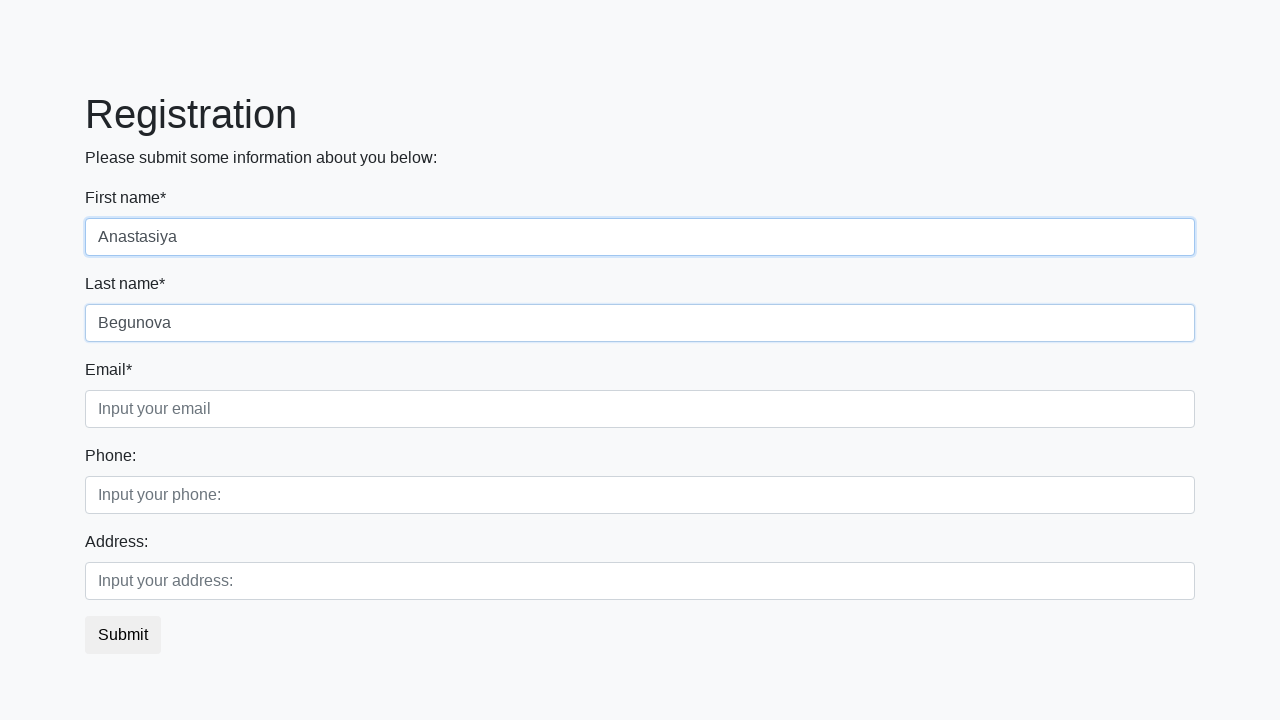

Filled email field with 'ABmail@mail.ru' on input.form-control.third
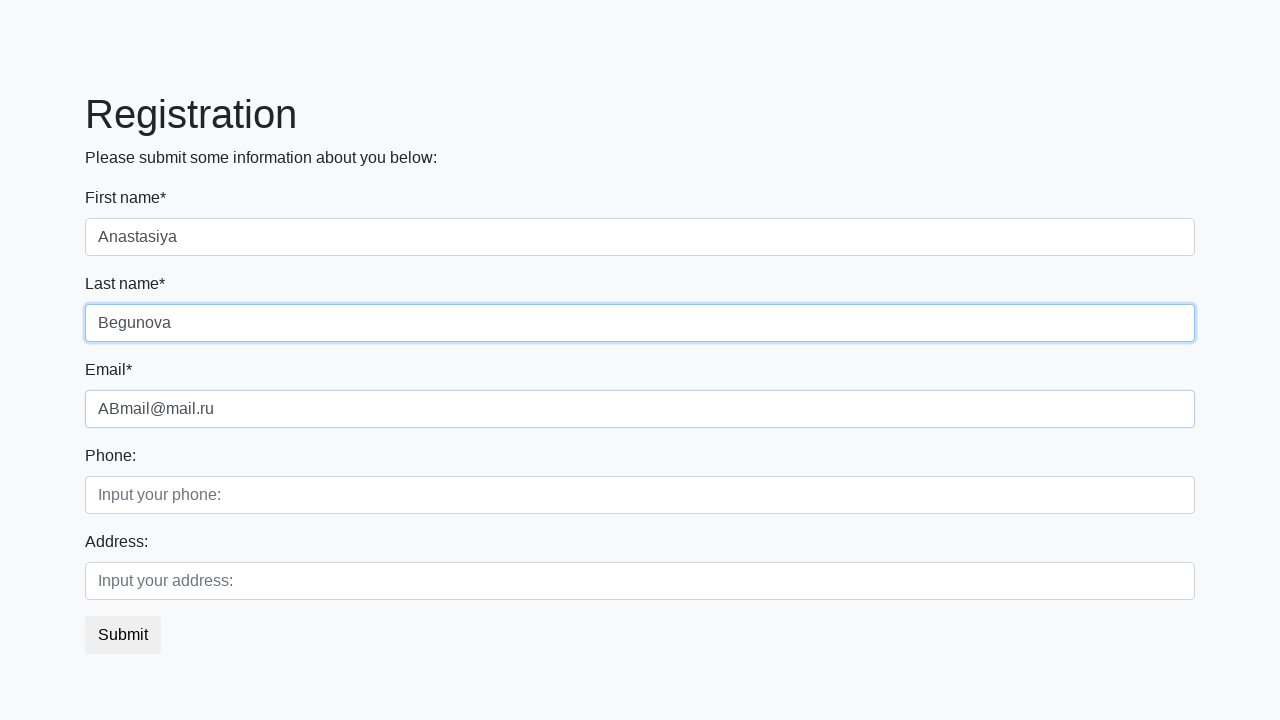

Clicked registration submit button at (123, 635) on button.btn
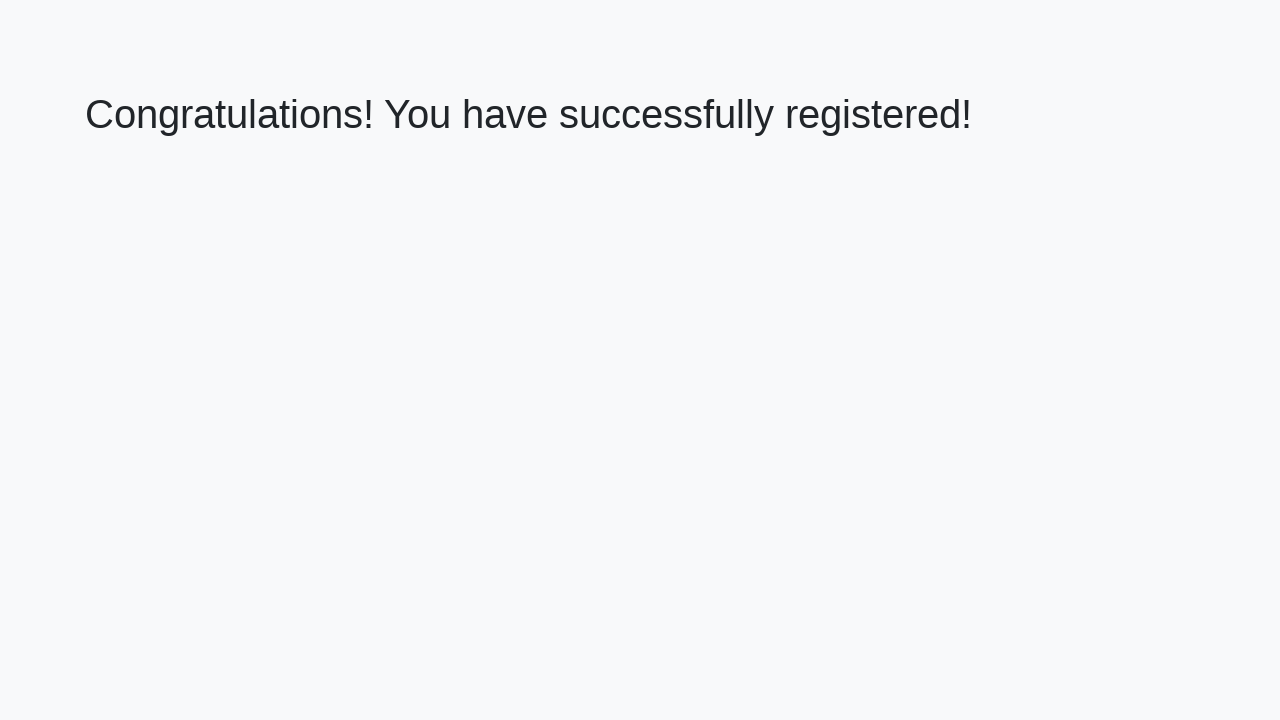

Success page loaded with h1 element present
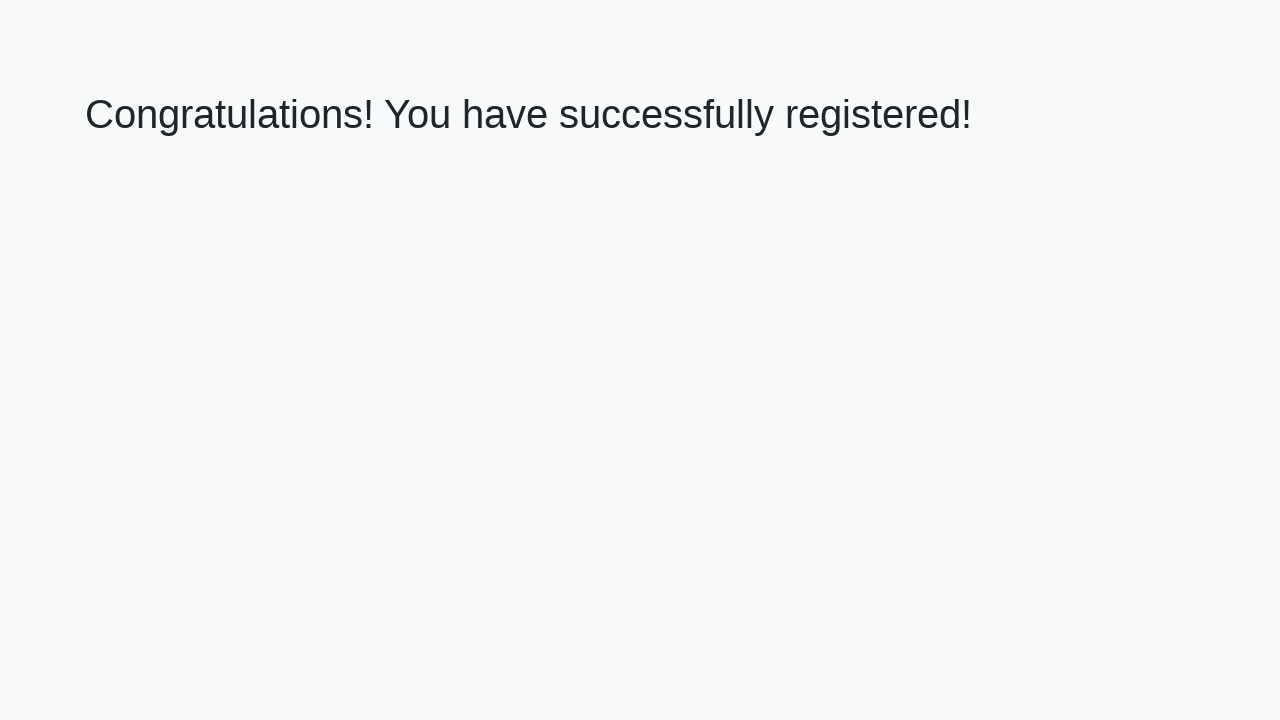

Retrieved welcome text: 'Congratulations! You have successfully registered!'
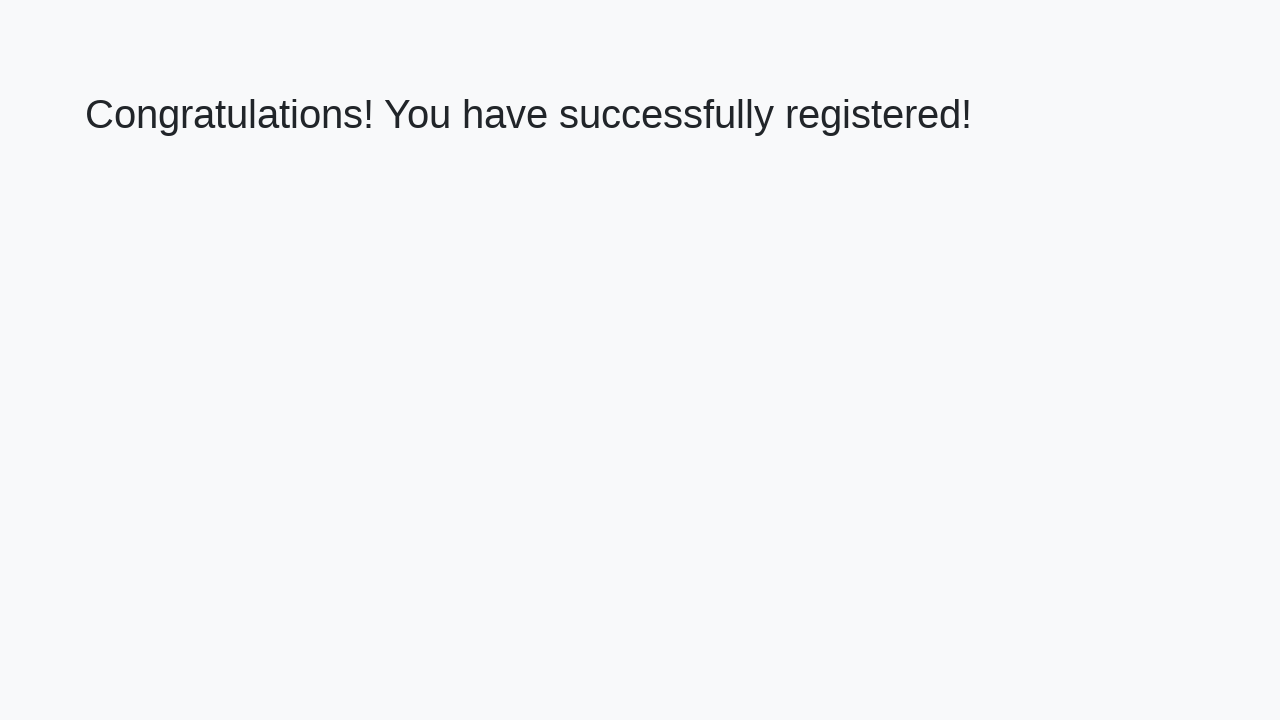

Verified successful registration message
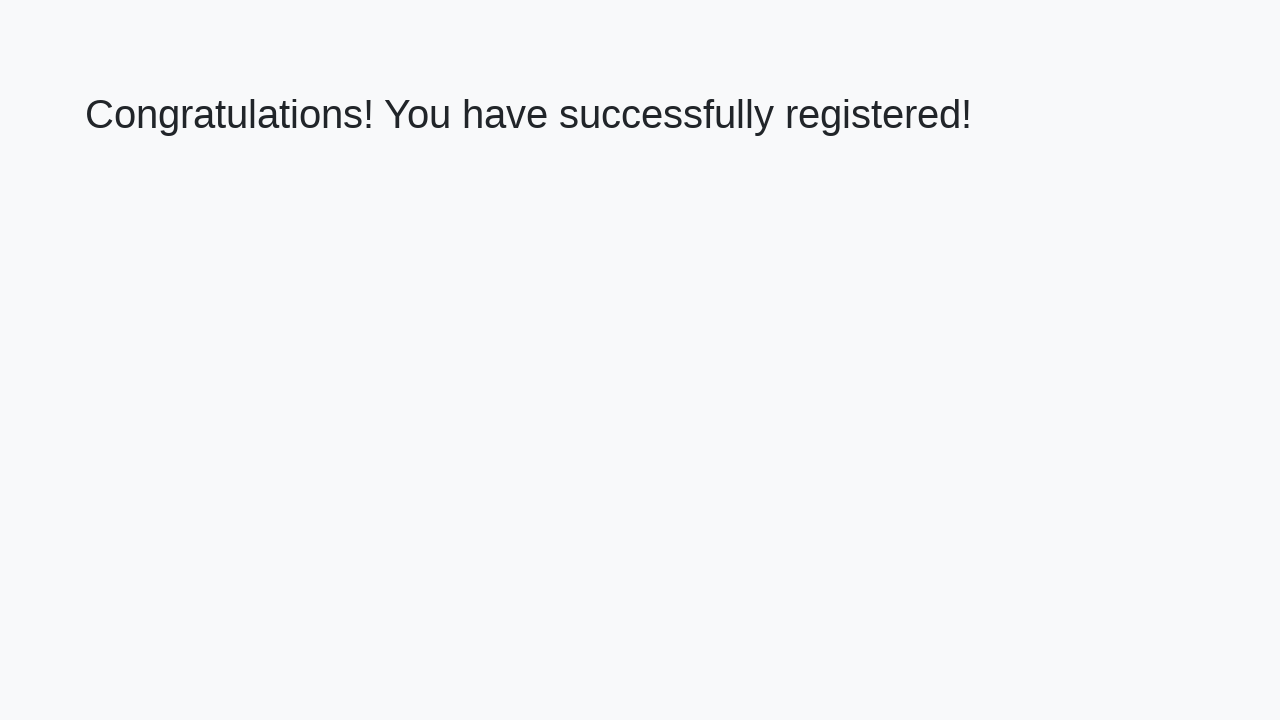

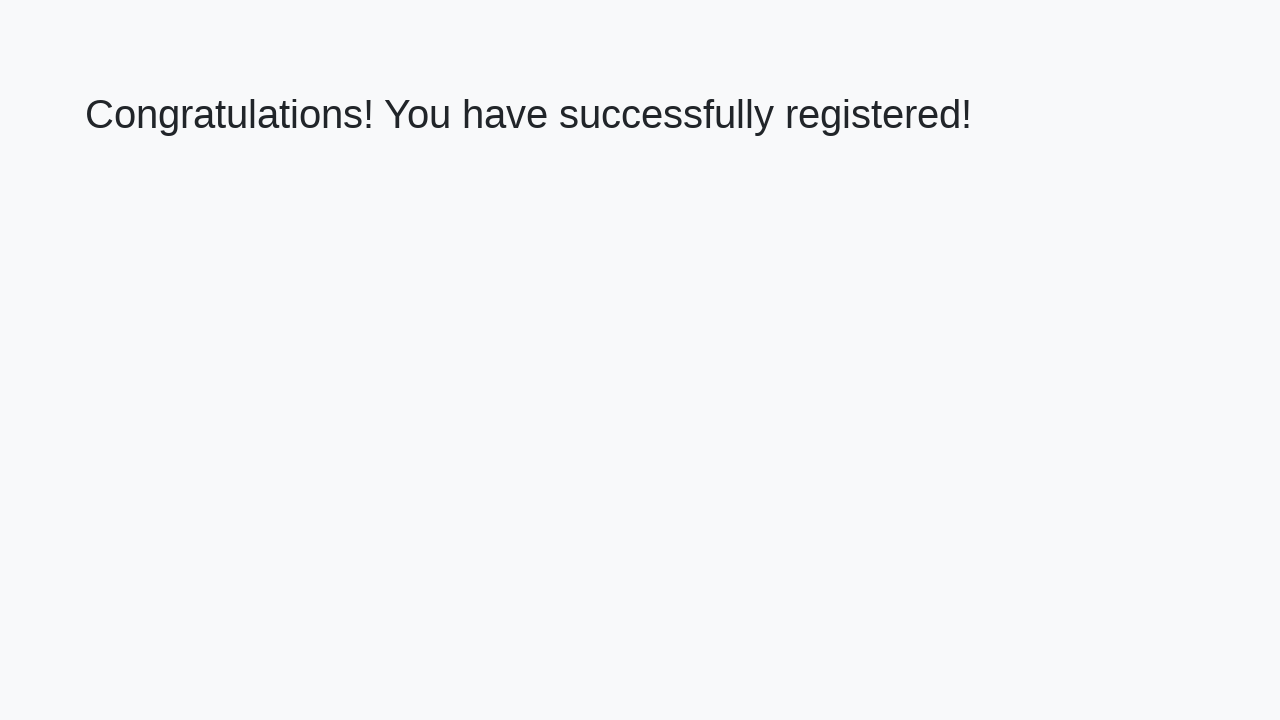